Tests radio button functionality by clicking three different radio buttons using different locator strategies (ID, CSS selector, and XPath)

Starting URL: https://formy-project.herokuapp.com/radiobutton

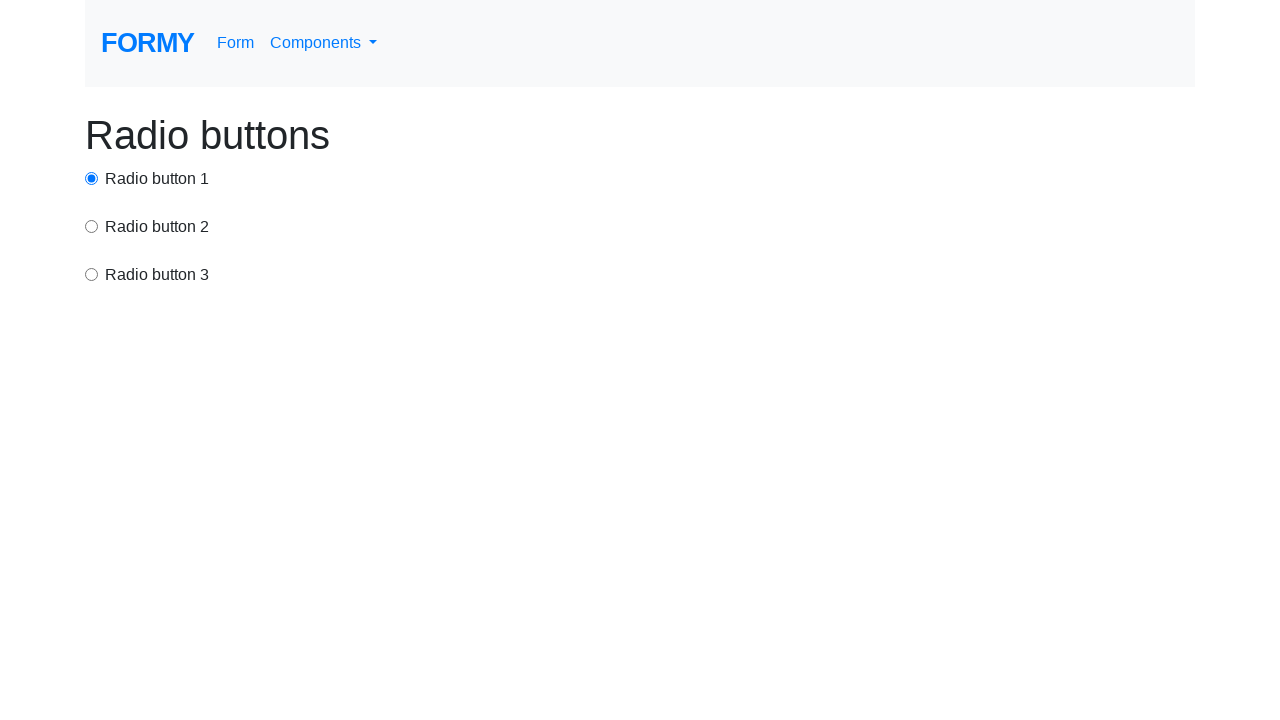

Clicked first radio button using ID selector at (92, 178) on #radio-button-1
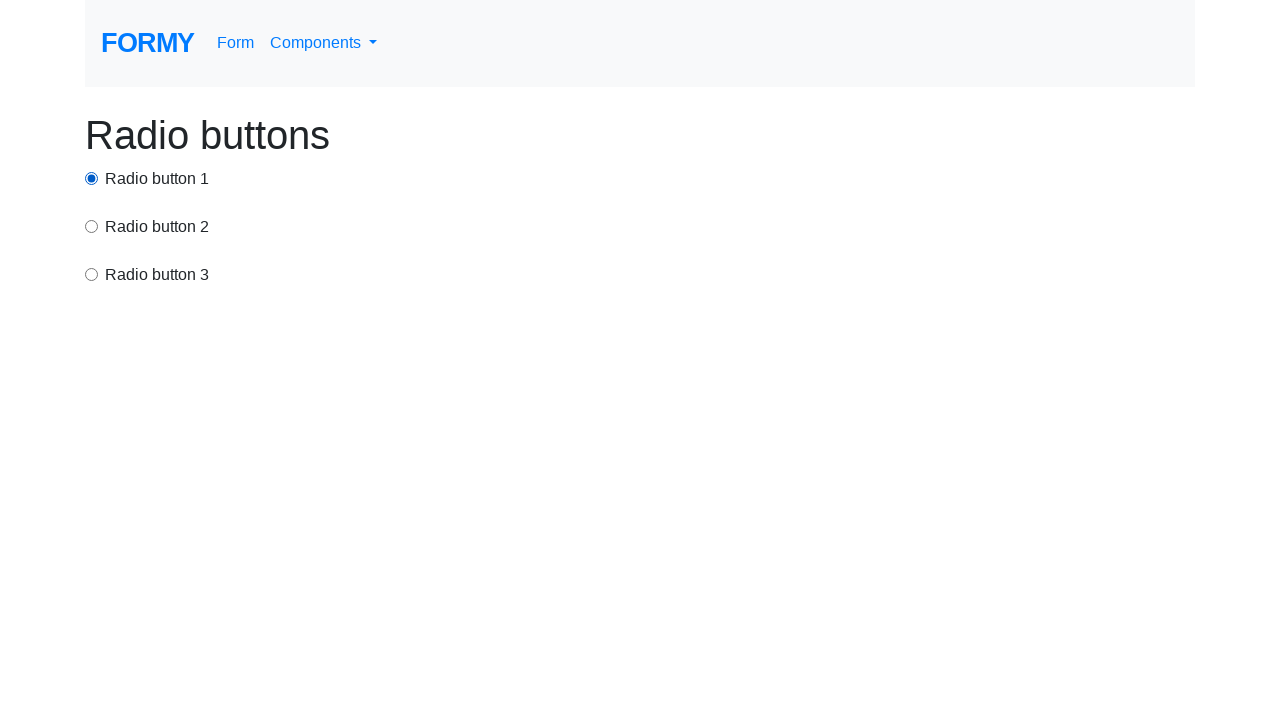

Clicked second radio button using CSS selector at (92, 226) on input[value='option2']
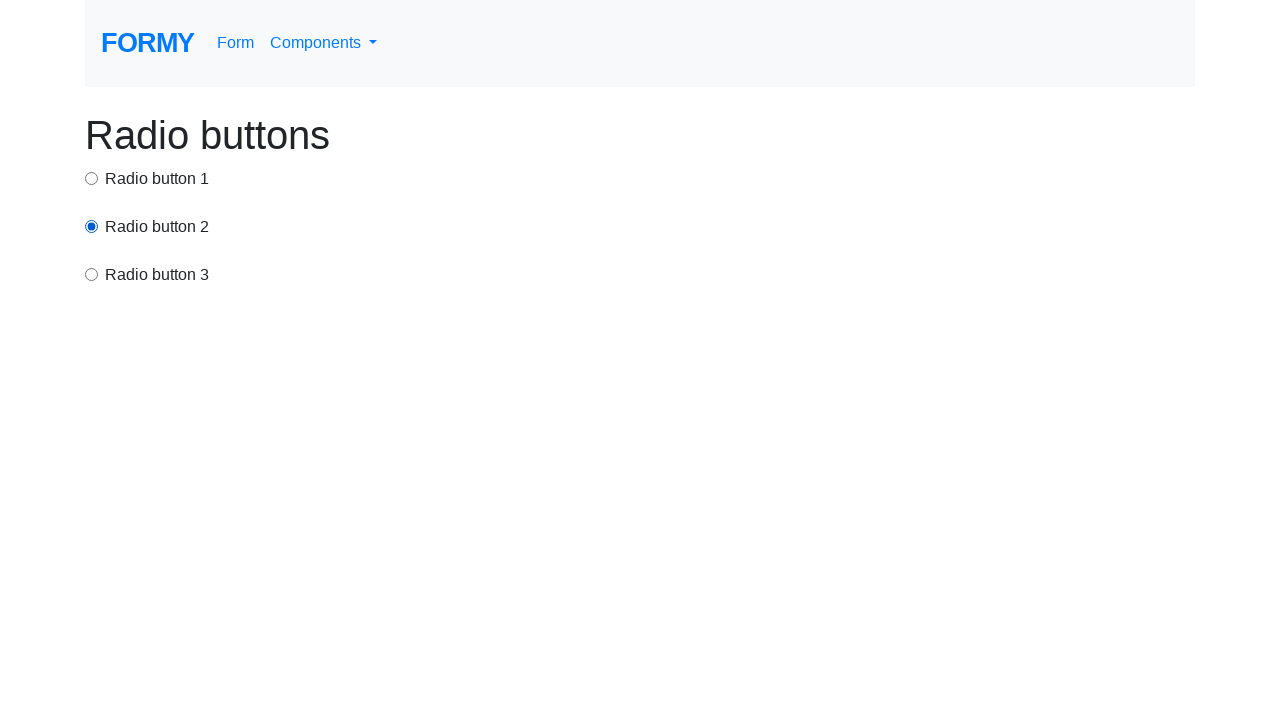

Clicked third radio button using XPath at (92, 274) on xpath=/html/body/div/div[3]/input
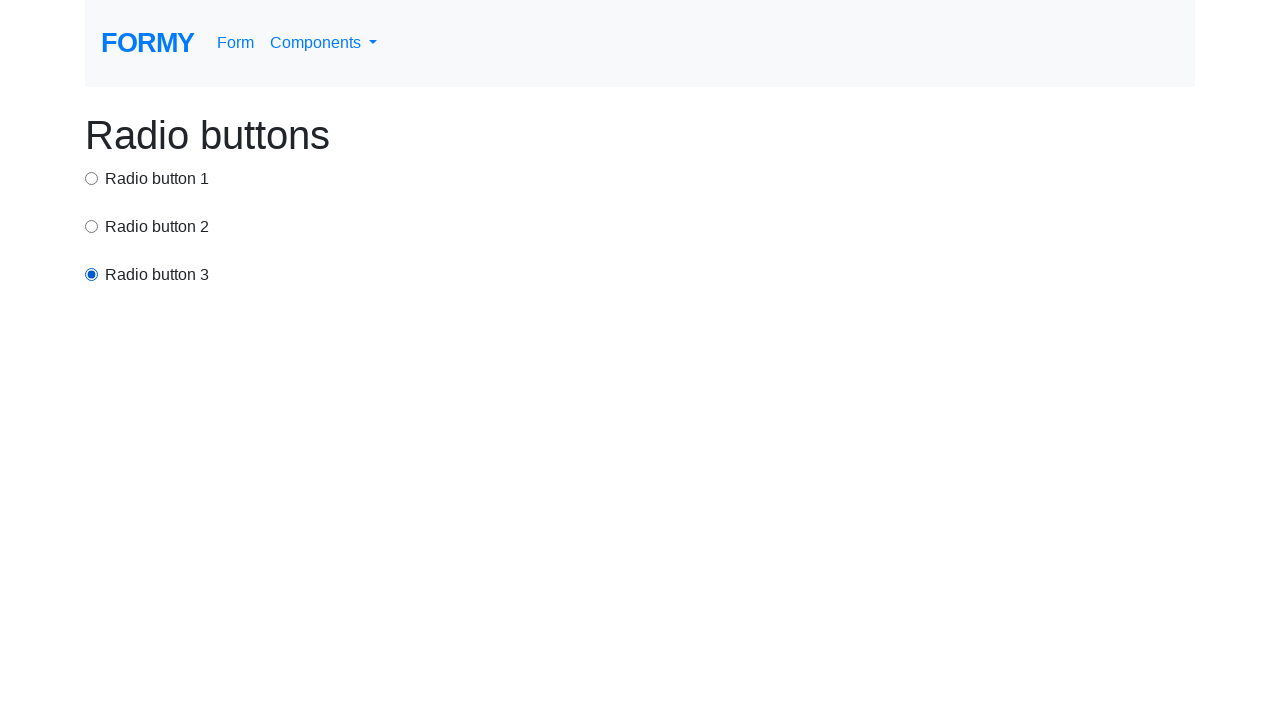

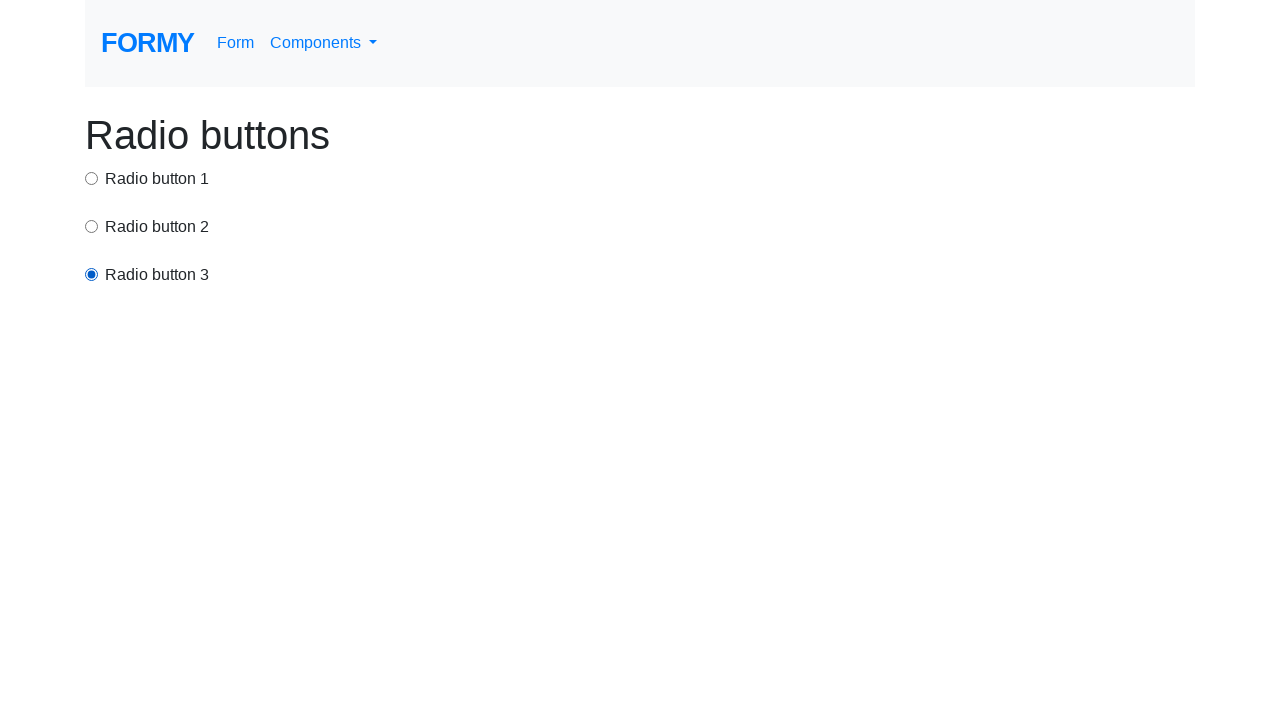